Tests the dynamic controls page by verifying a textbox is initially disabled, clicking the Enable button, waiting for the textbox to become enabled, and verifying the "It's enabled!" message appears.

Starting URL: https://the-internet.herokuapp.com/dynamic_controls

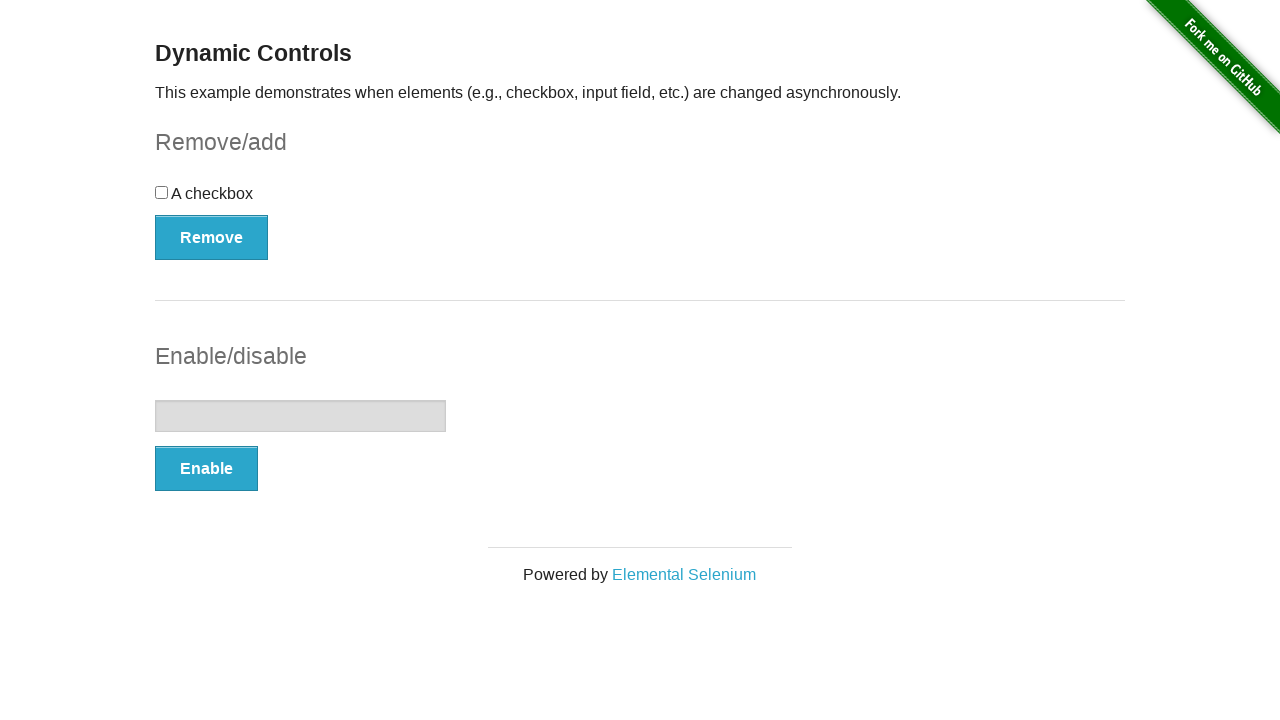

Navigated to dynamic controls page
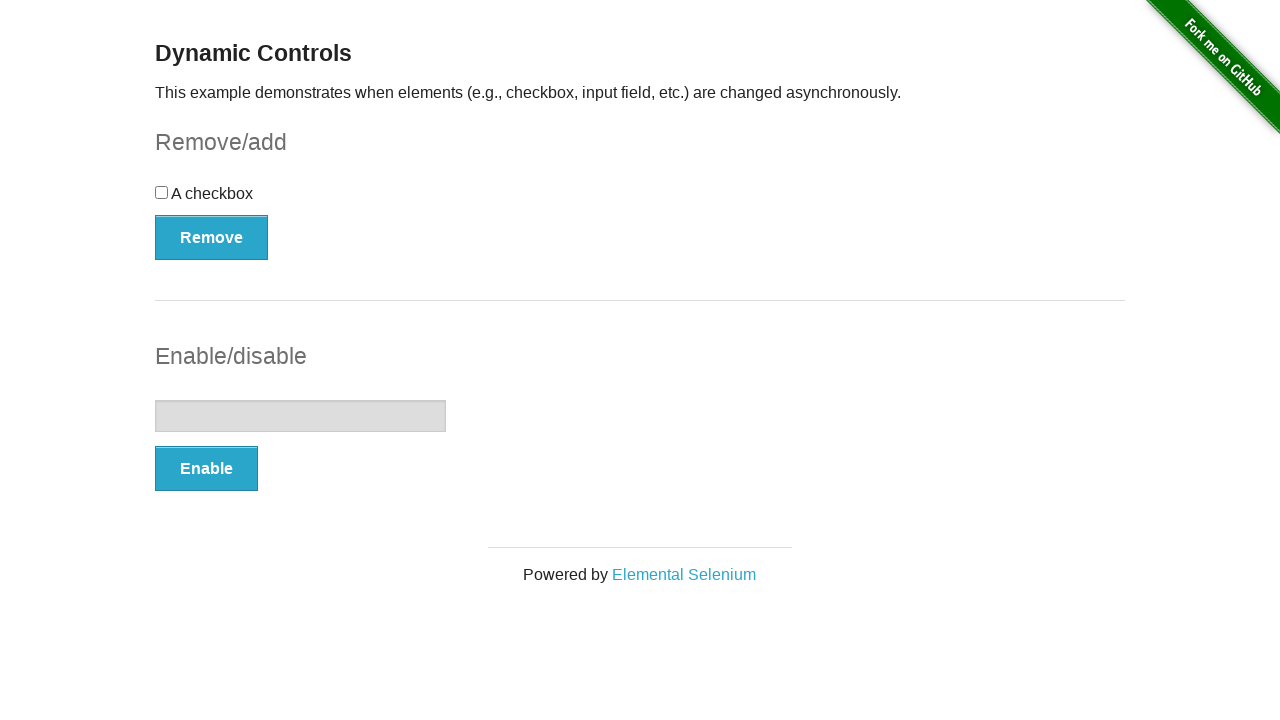

Located the textbox element
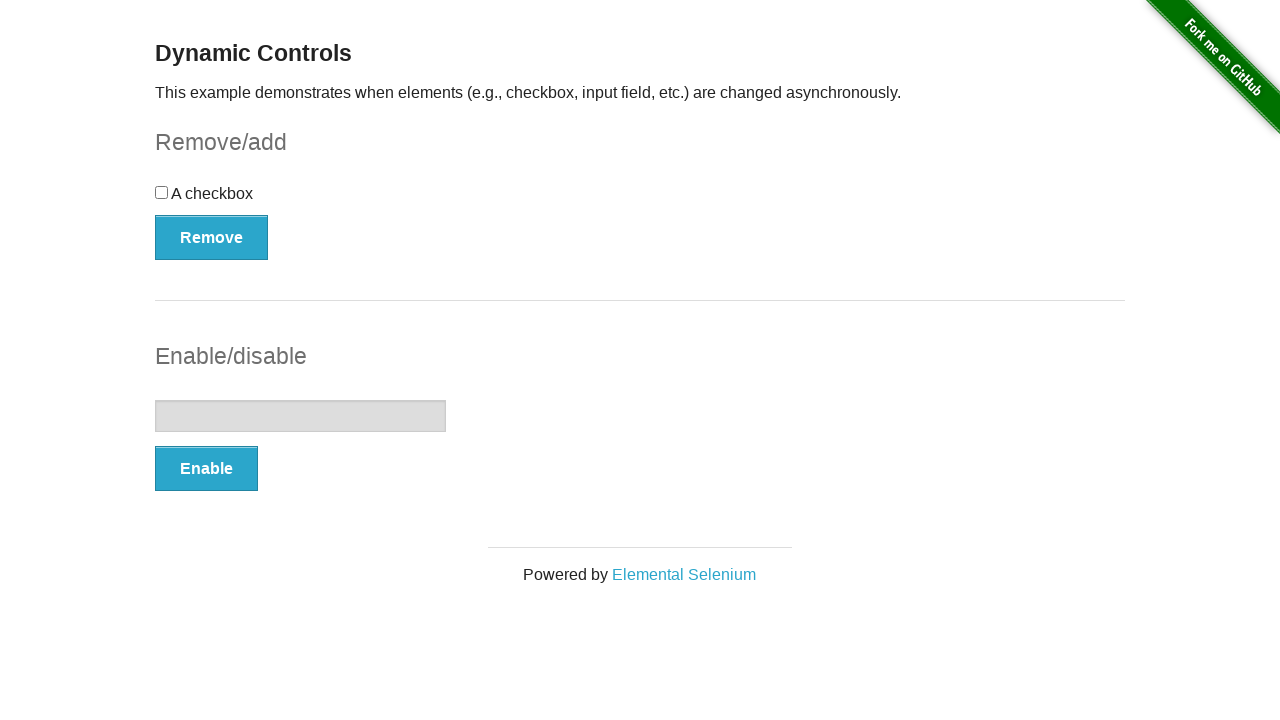

Verified textbox is initially disabled
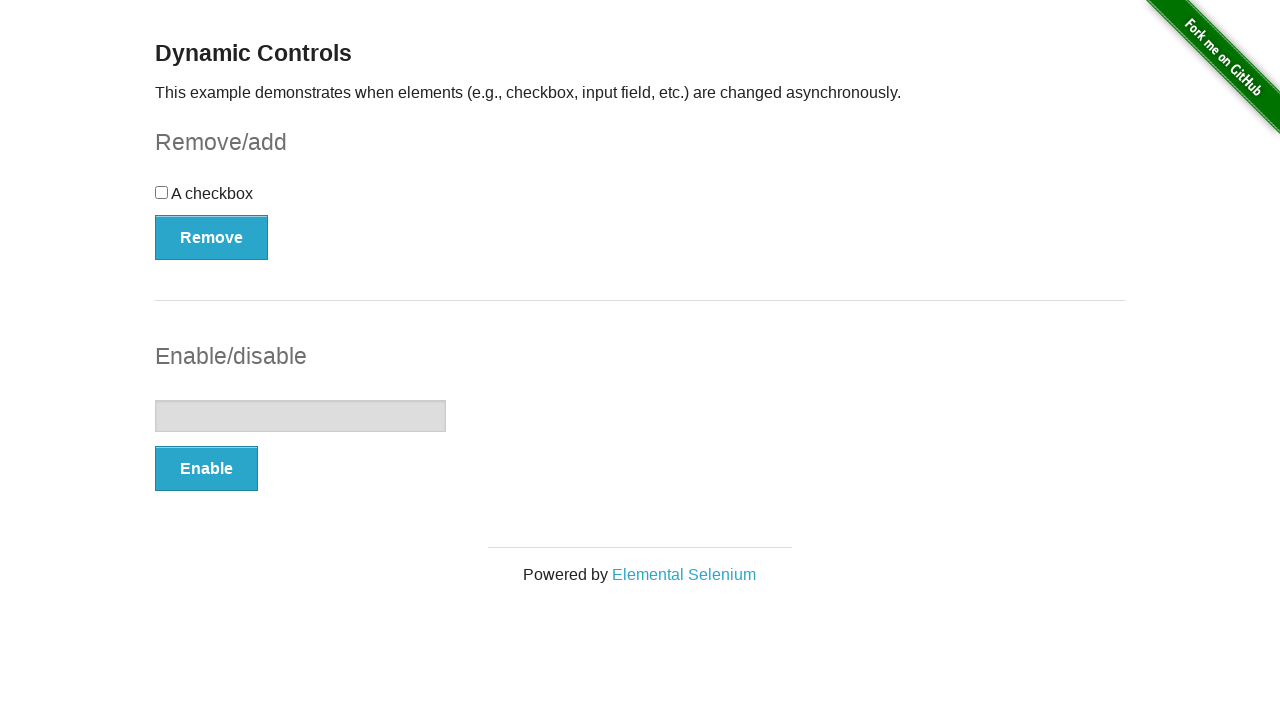

Clicked the Enable button at (206, 469) on xpath=//button[text()='Enable']
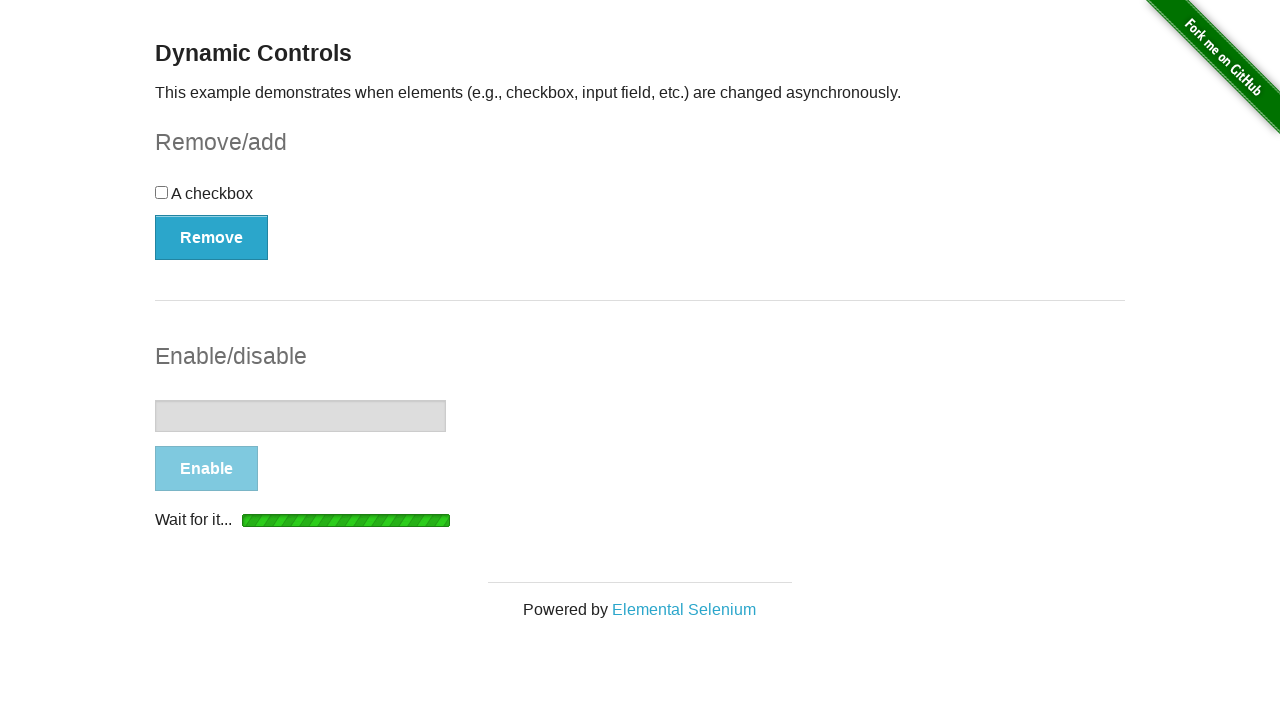

Textbox element is attached to the DOM
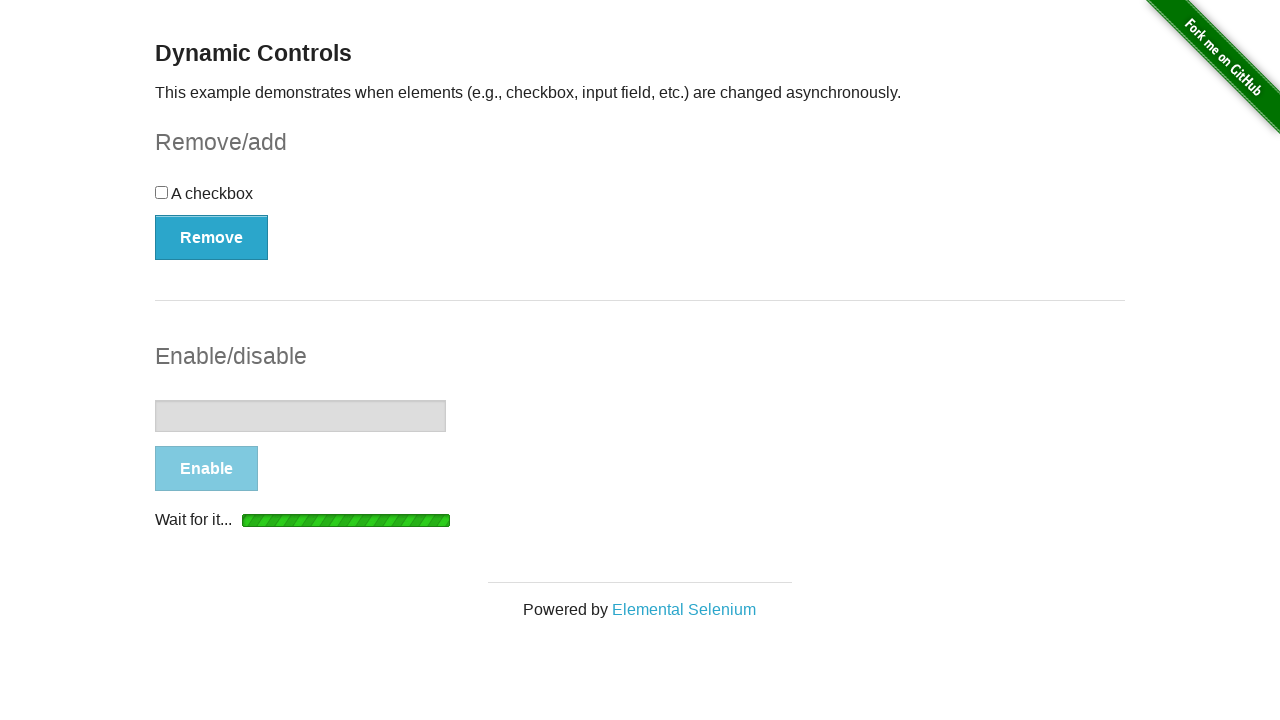

Waited for textbox to become enabled
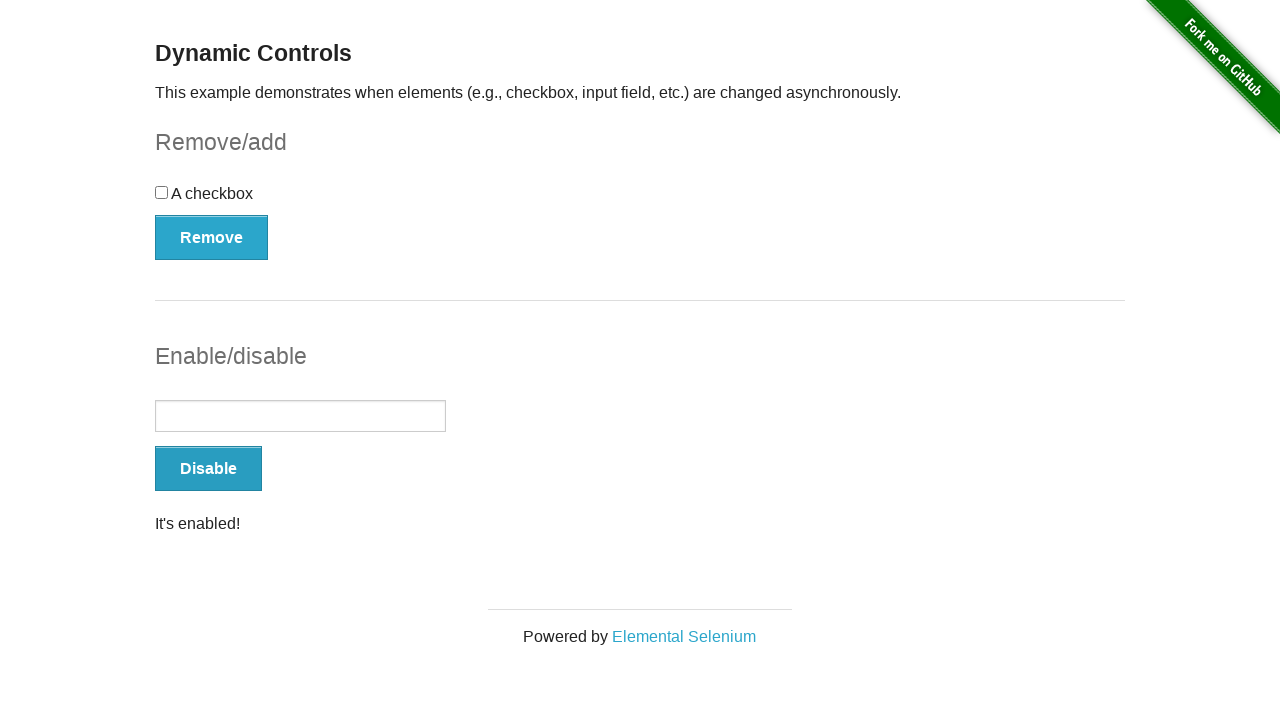

Located the 'It's enabled!' message element
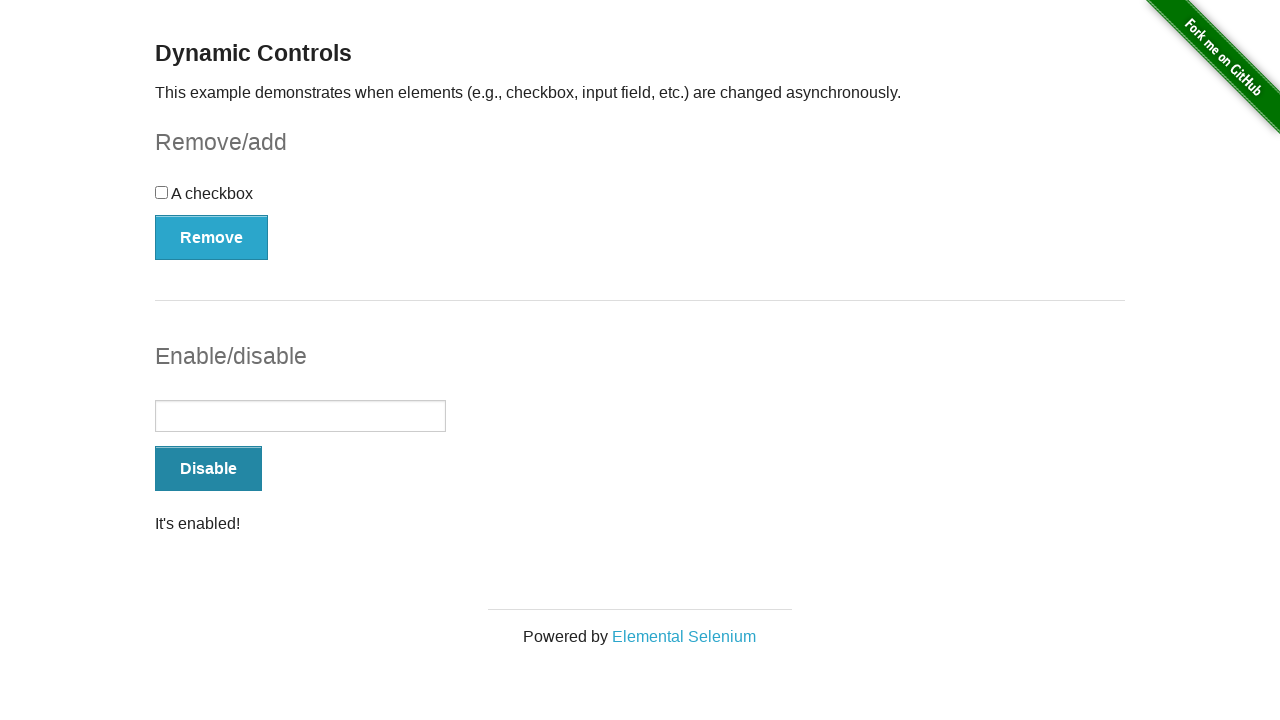

Verified 'It's enabled!' message is visible
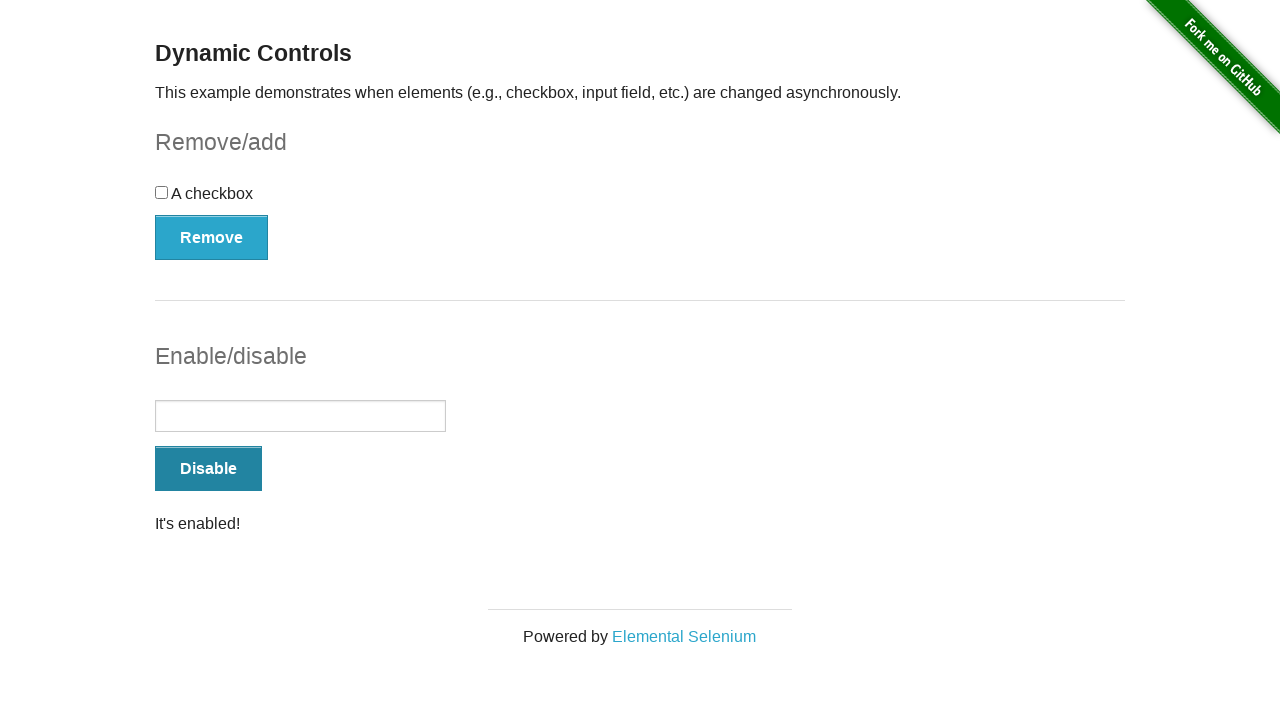

Verified textbox is now enabled
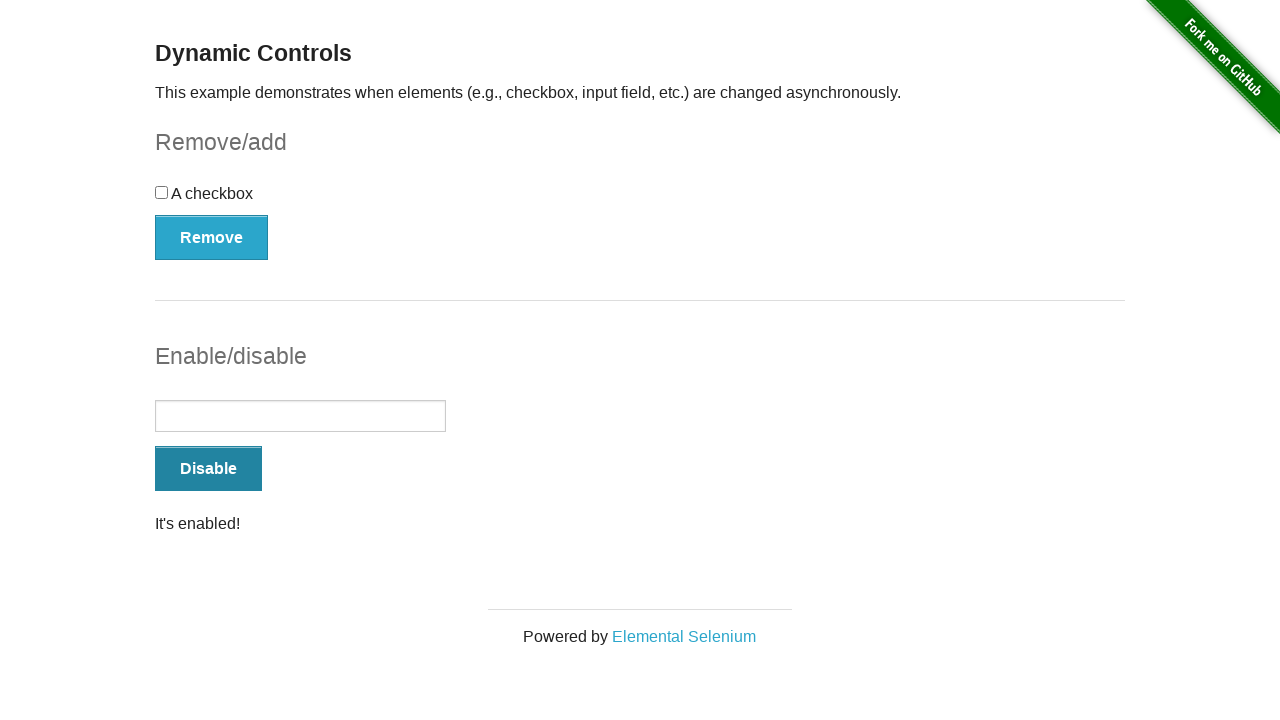

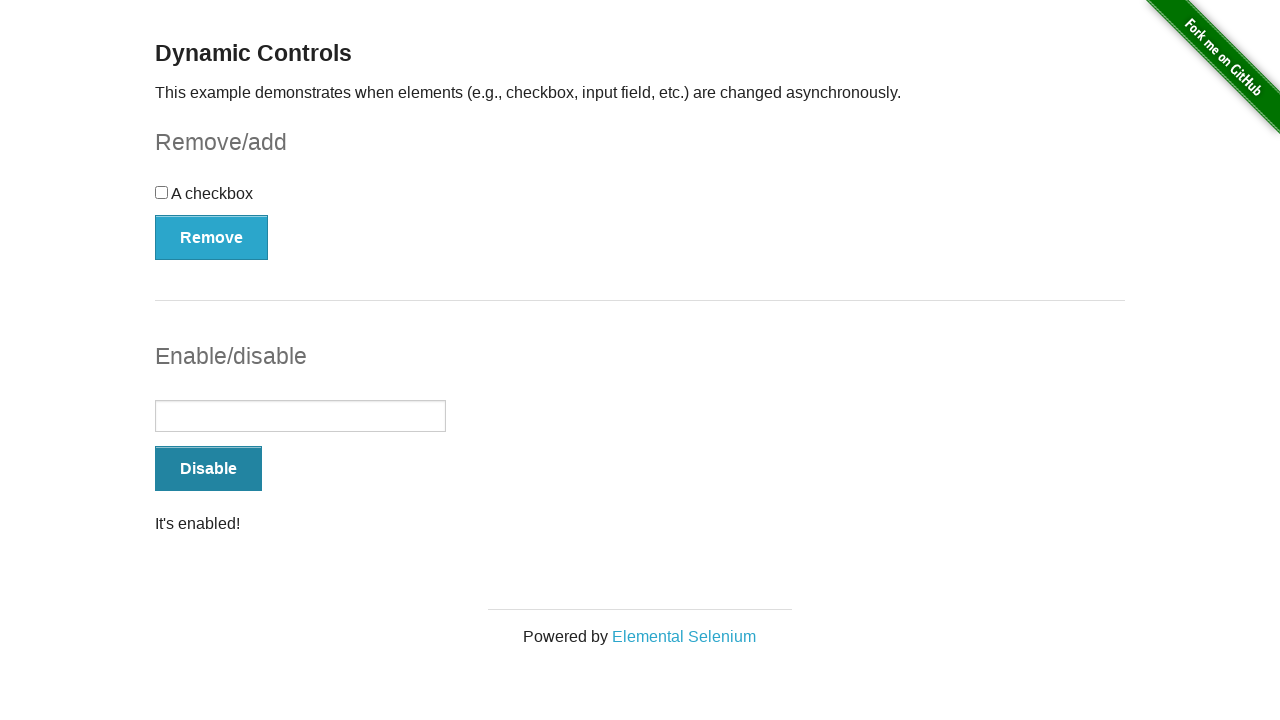